Tests navigation to 24 Hour Fitness website and clicks on a "Learn more" link after waiting for it to become visible.

Starting URL: https://www.24hourfitness.com/

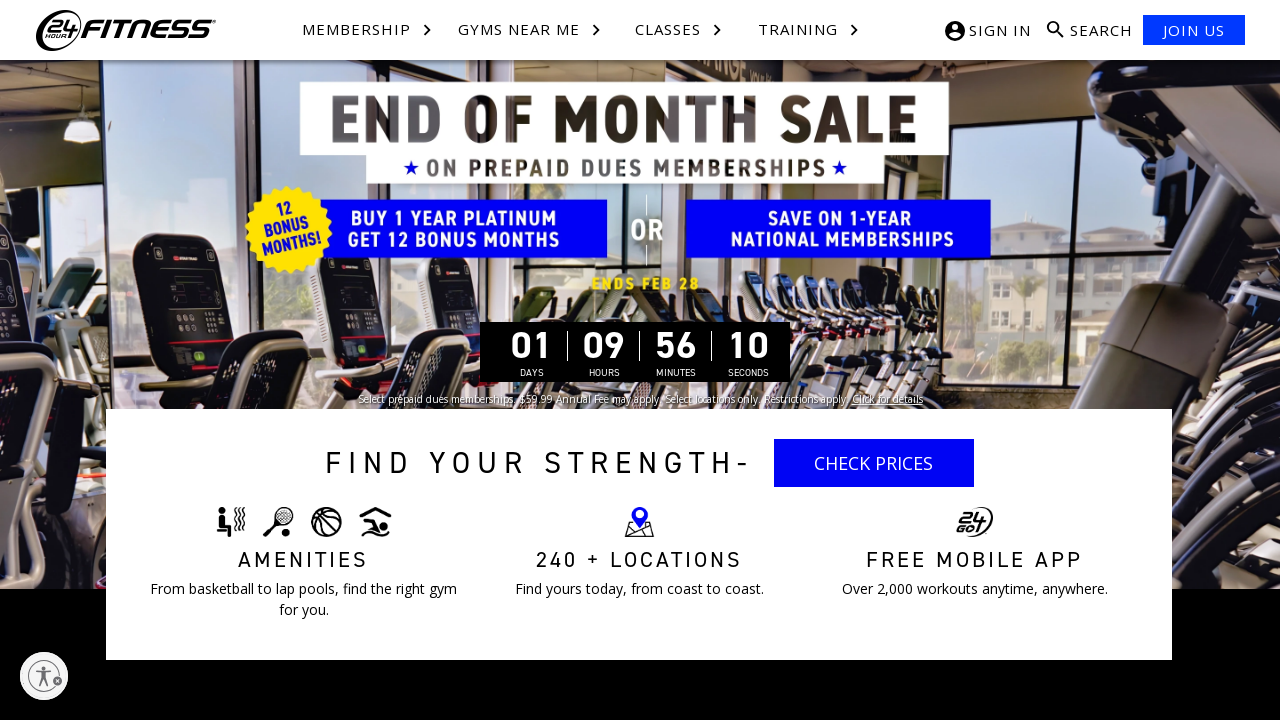

Waited for 'Learn more' link to become visible
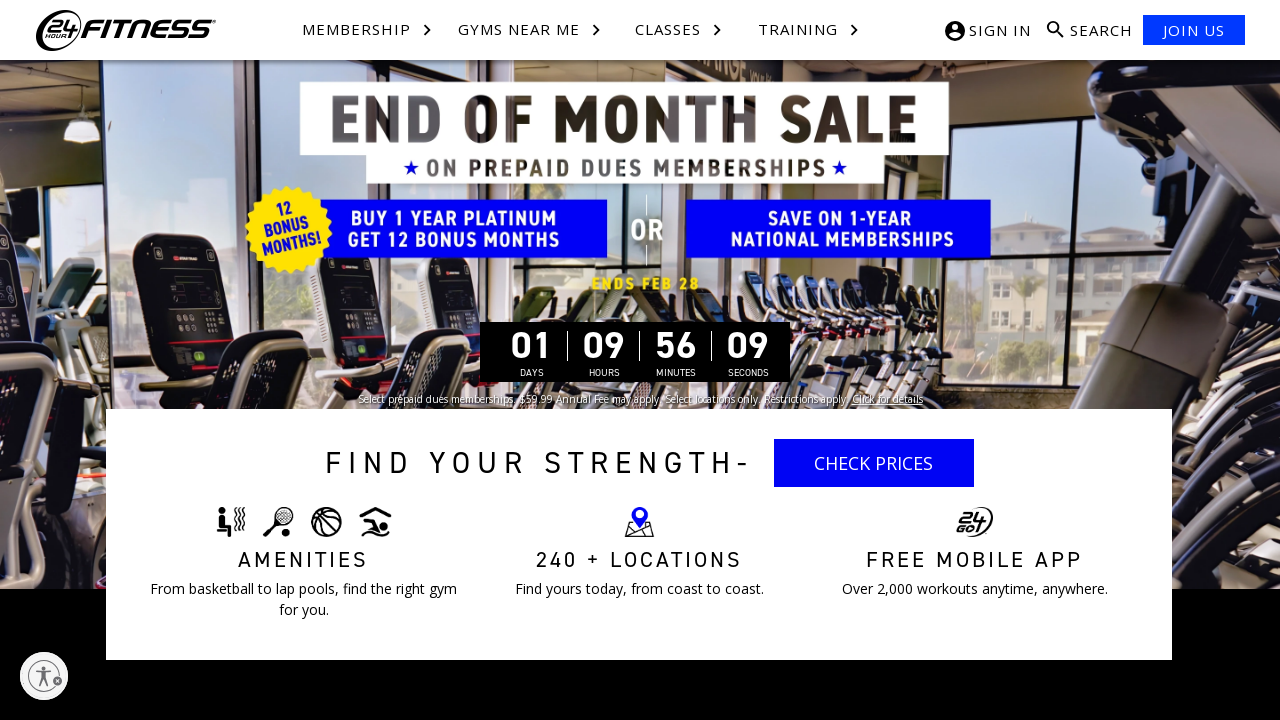

Clicked the 'Learn more' link at (545, 360) on a:has-text('Learn more')
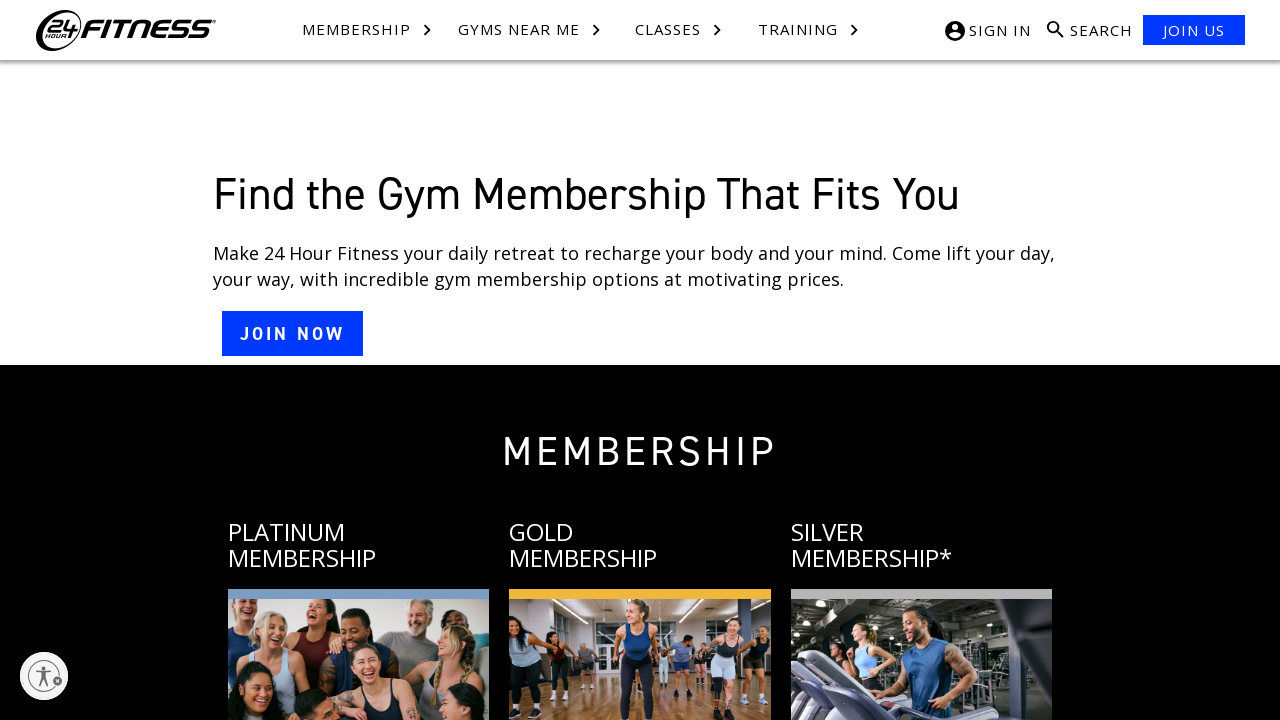

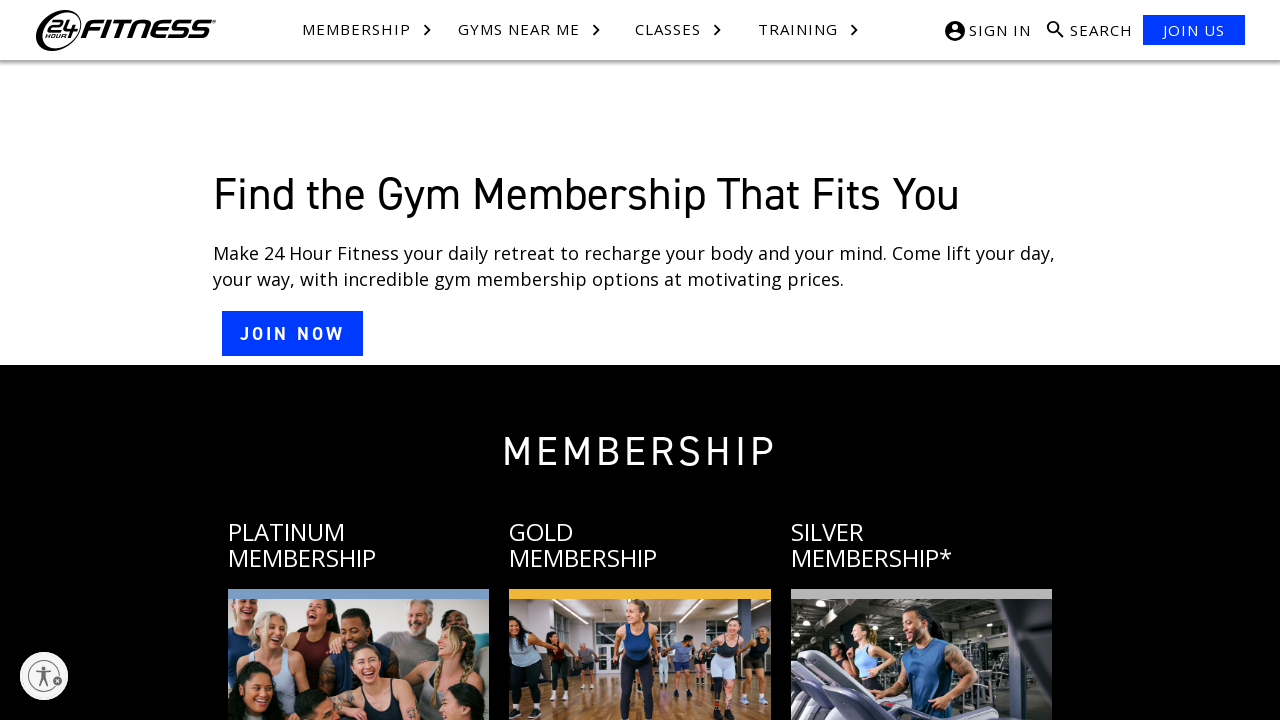